Tests responsive layout by changing viewport sizes between mobile (375x667) and desktop (1280x800) views and verifying the page renders correctly in each.

Starting URL: https://playwright.dev

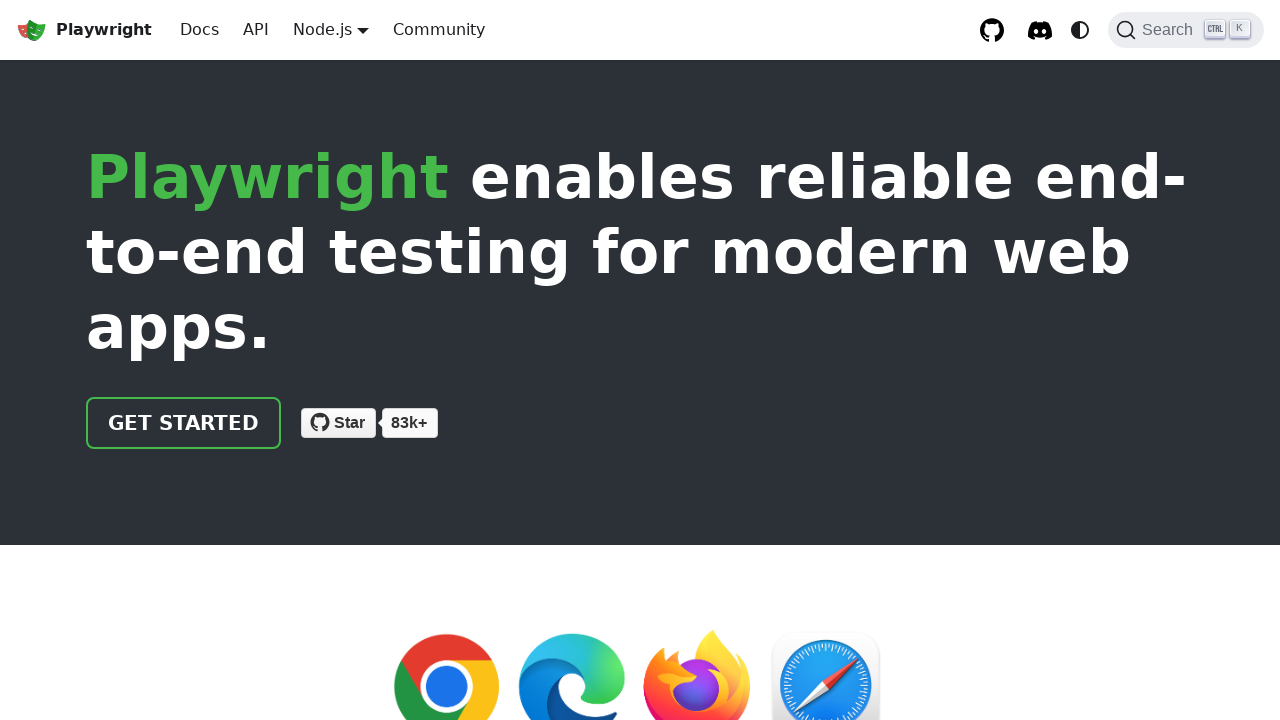

Set viewport to mobile size (375x667)
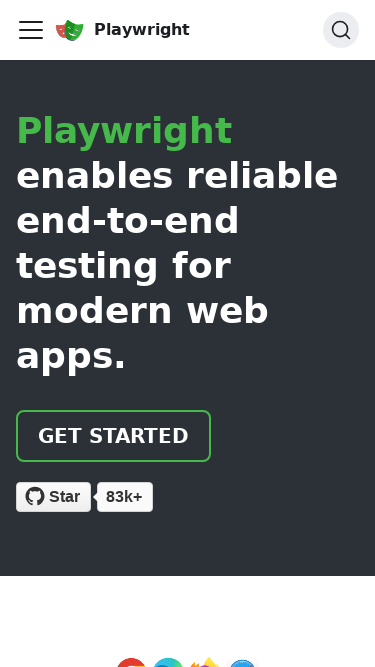

Waited for page to load and adjust to mobile layout
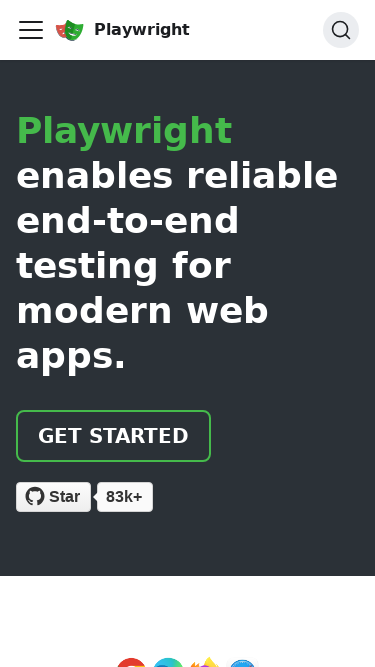

Set viewport to desktop size (1280x800)
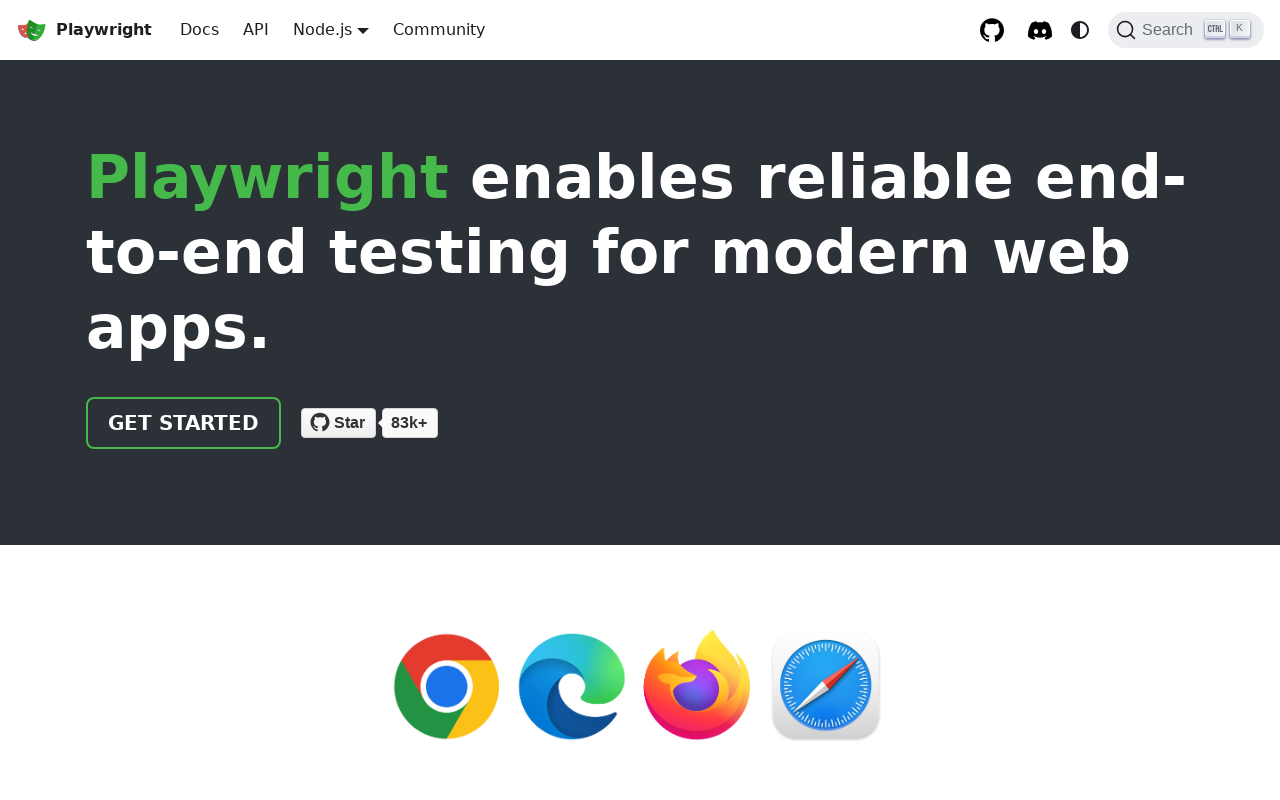

Waited for page to load and adjust to desktop layout
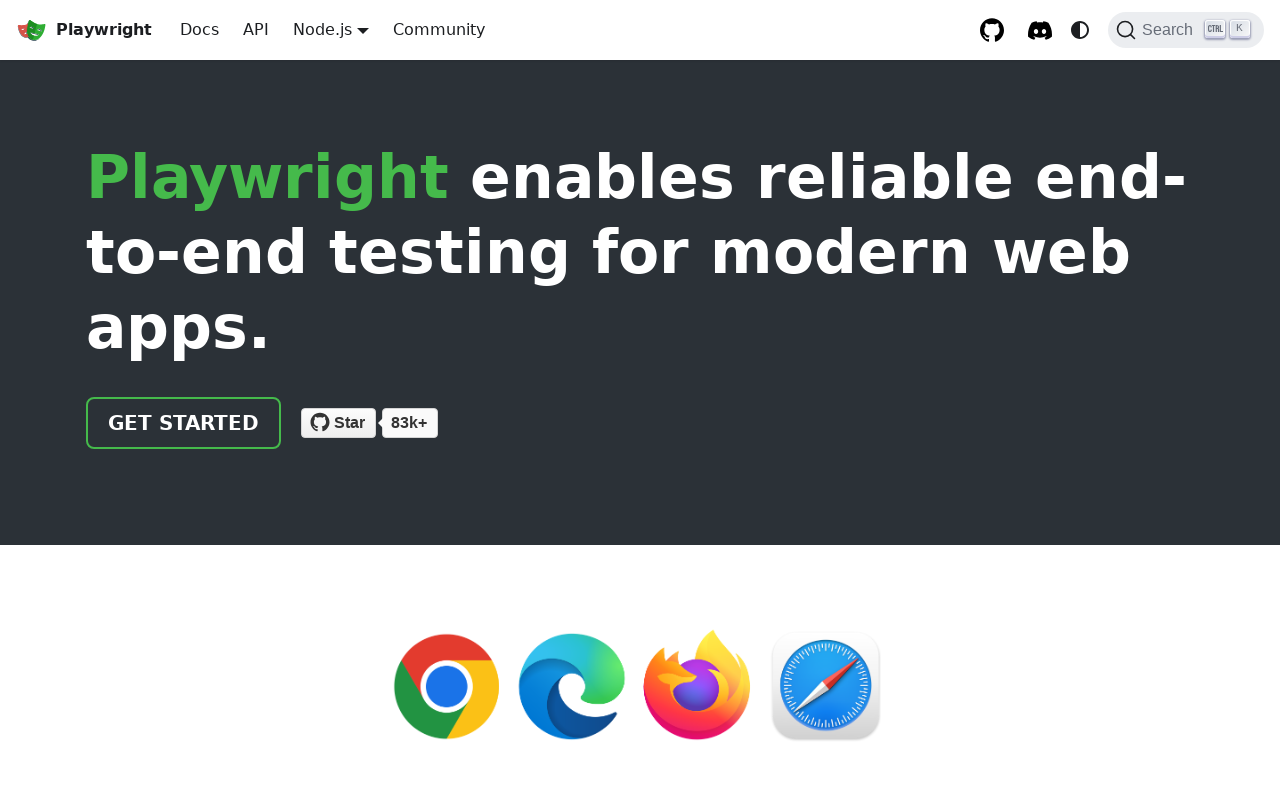

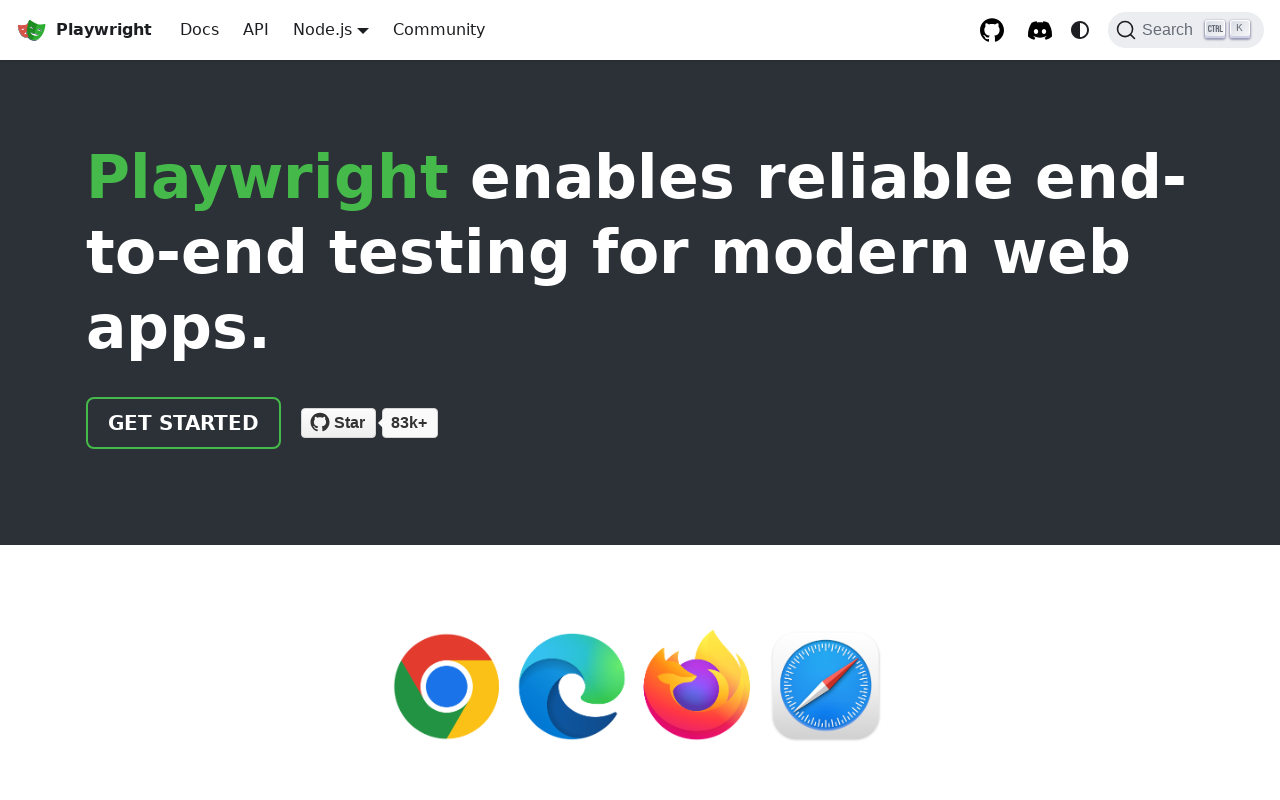